Tests form filling on a registration demo page by entering a first name into the first name input field using a chained XPath selector.

Starting URL: https://demo.automationtesting.in/Register.html

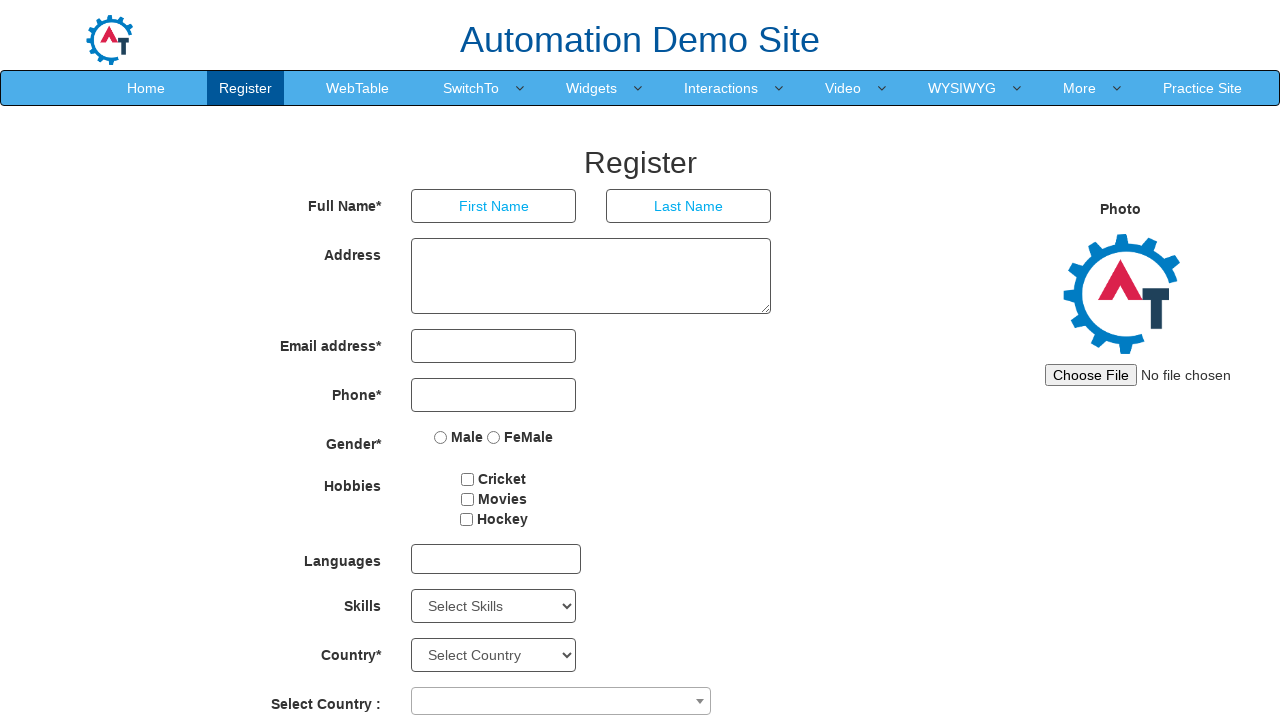

Navigated to registration demo page
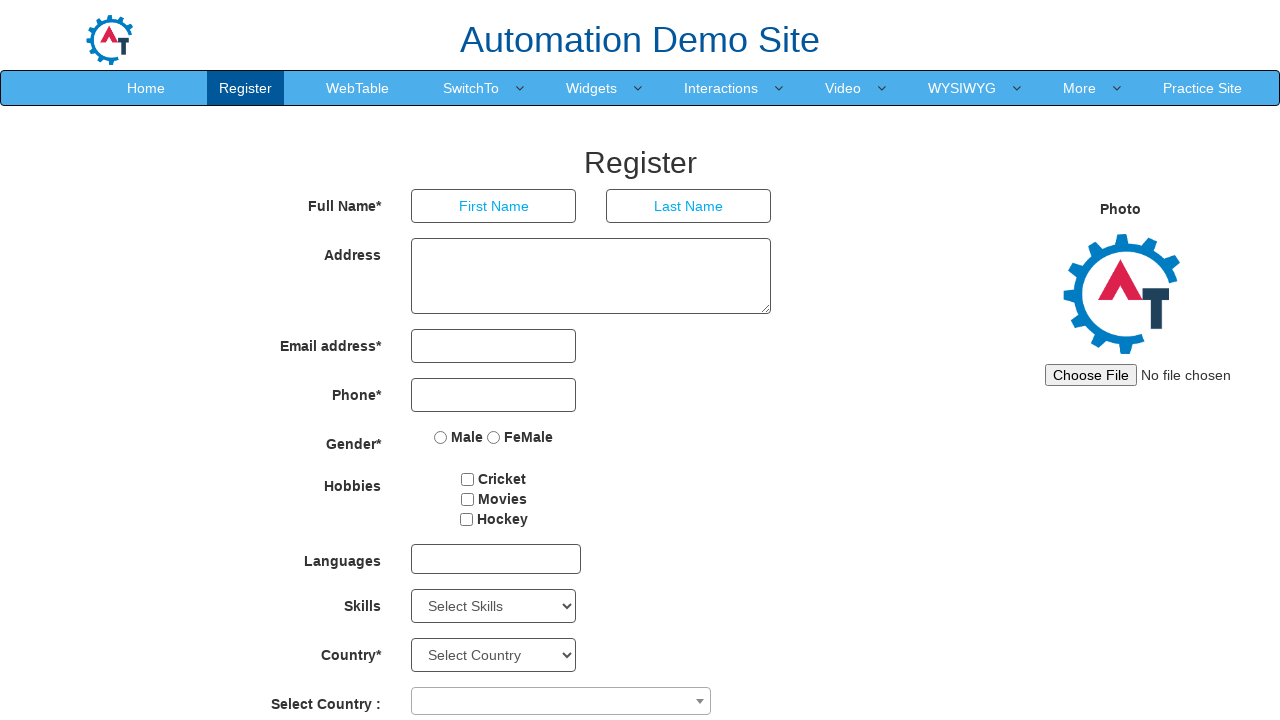

Entered 'Damini' in the first name input field using chained XPath selector on input[placeholder='First Name']
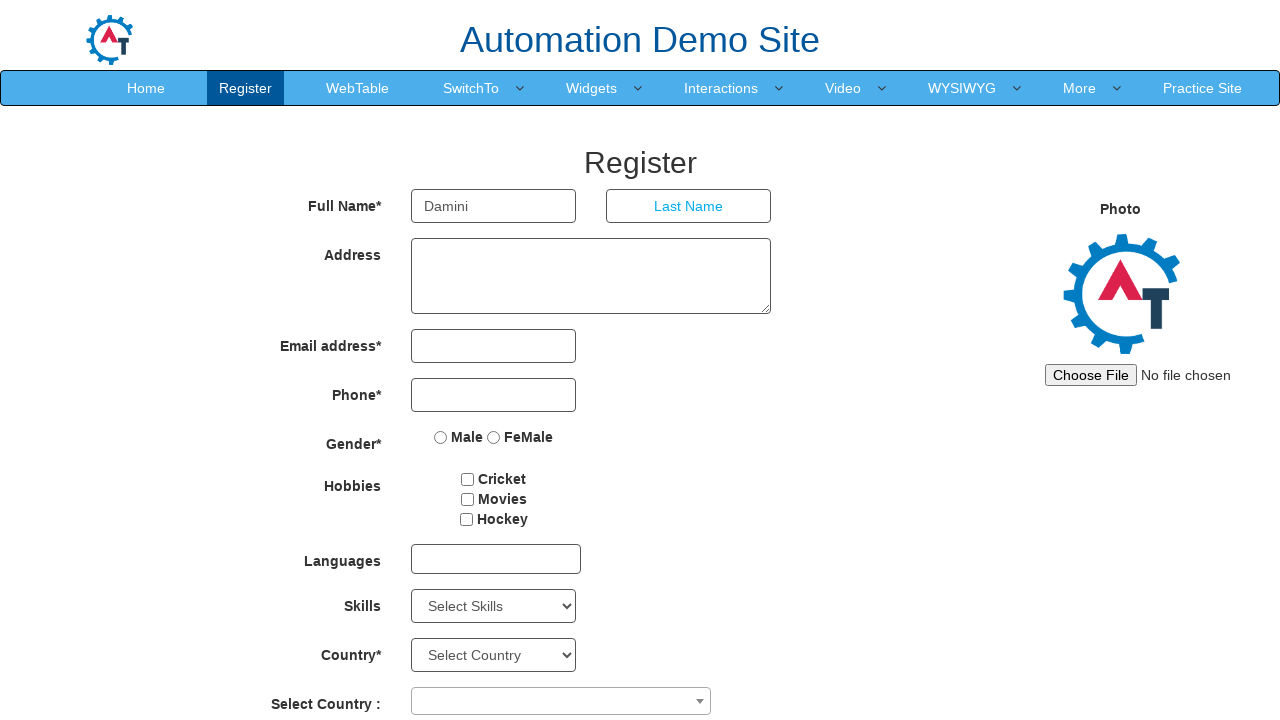

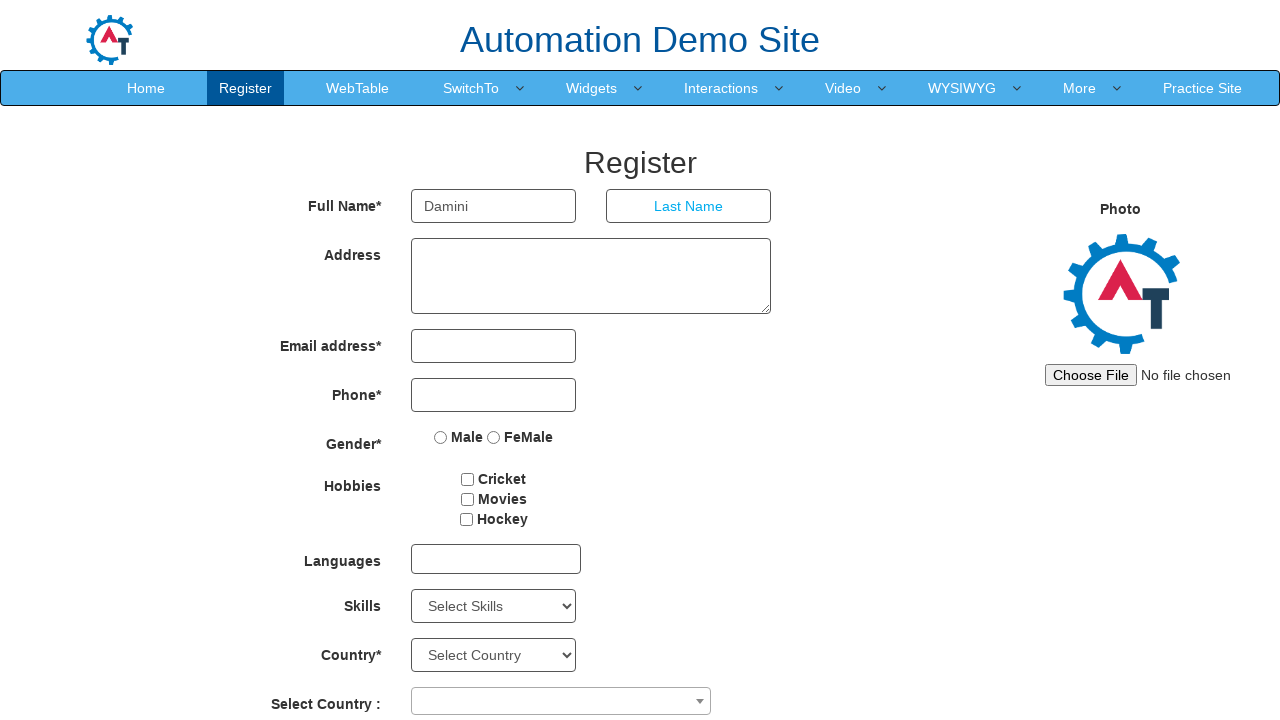